Tests dynamic controls by clicking a button and waiting for a message to appear

Starting URL: https://the-internet.herokuapp.com/dynamic_controls

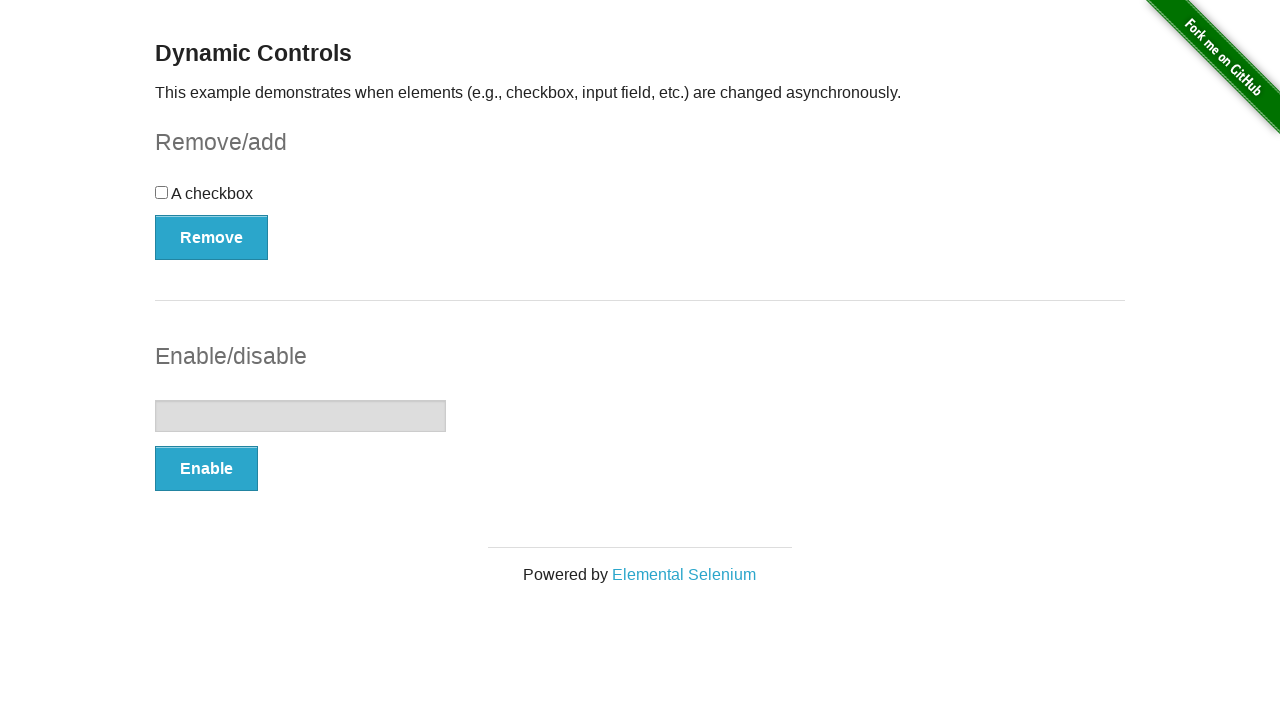

Clicked the enable/disable button at (206, 469) on xpath=//form[@id='input-example']//child::button[@autocomplete='off']
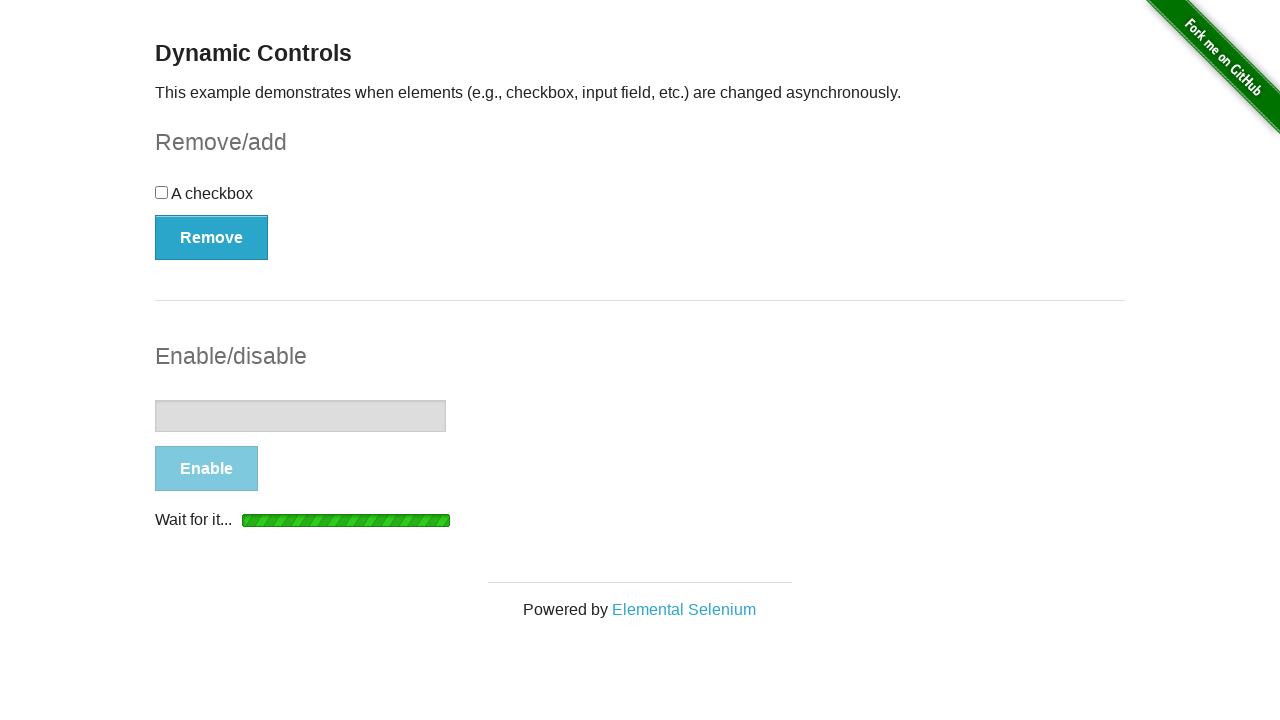

Message appeared after clicking button
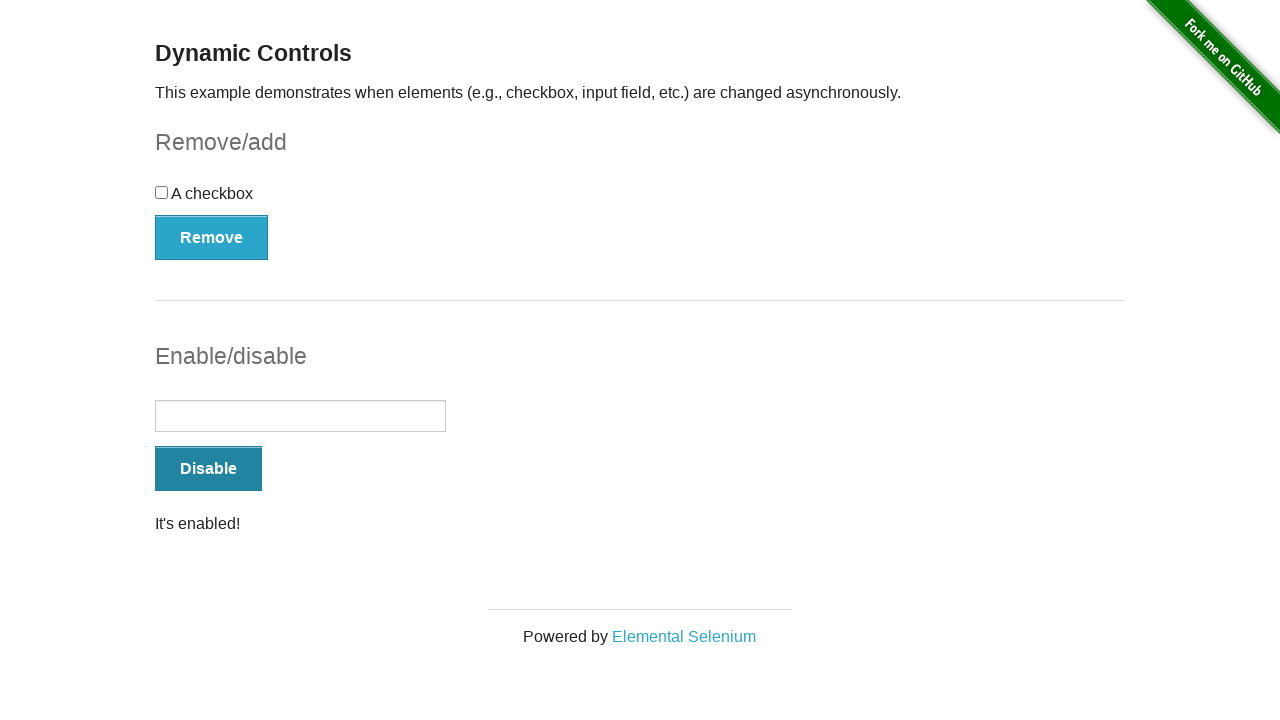

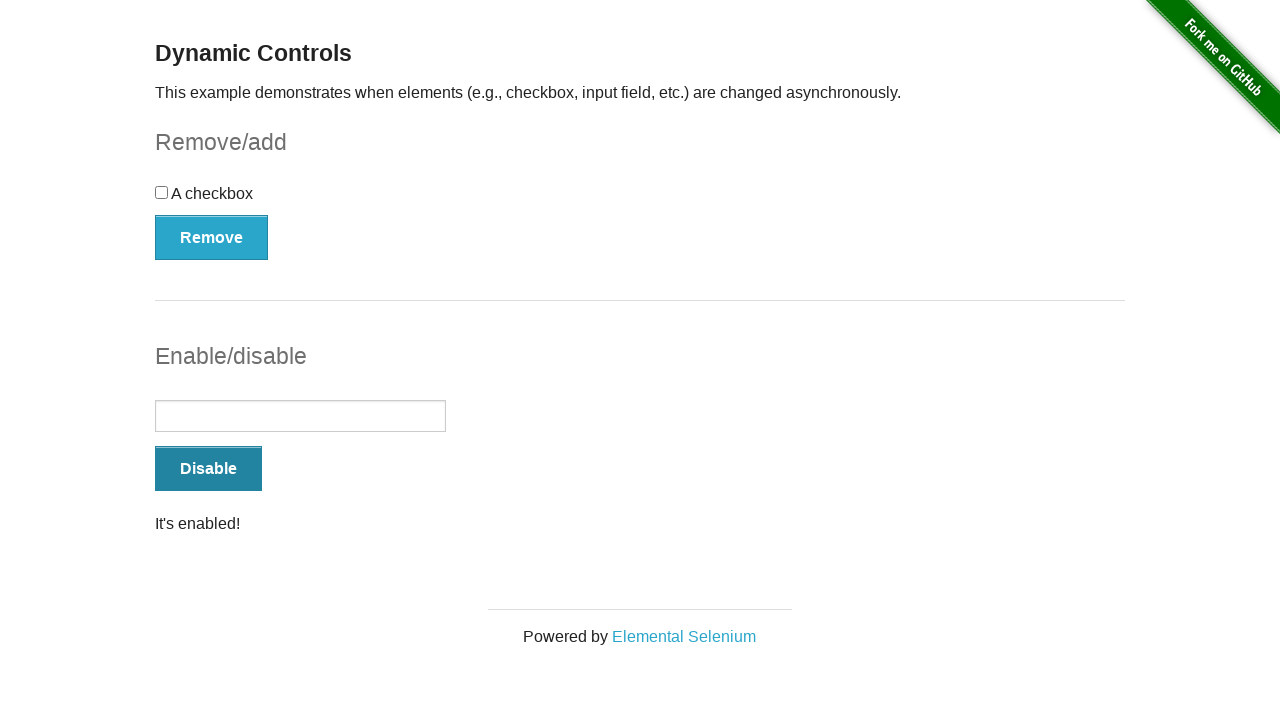